Navigates to Hulu's homepage and scrolls from top to bottom, then back to top to ensure full page content is loaded

Starting URL: https://hulu.com/

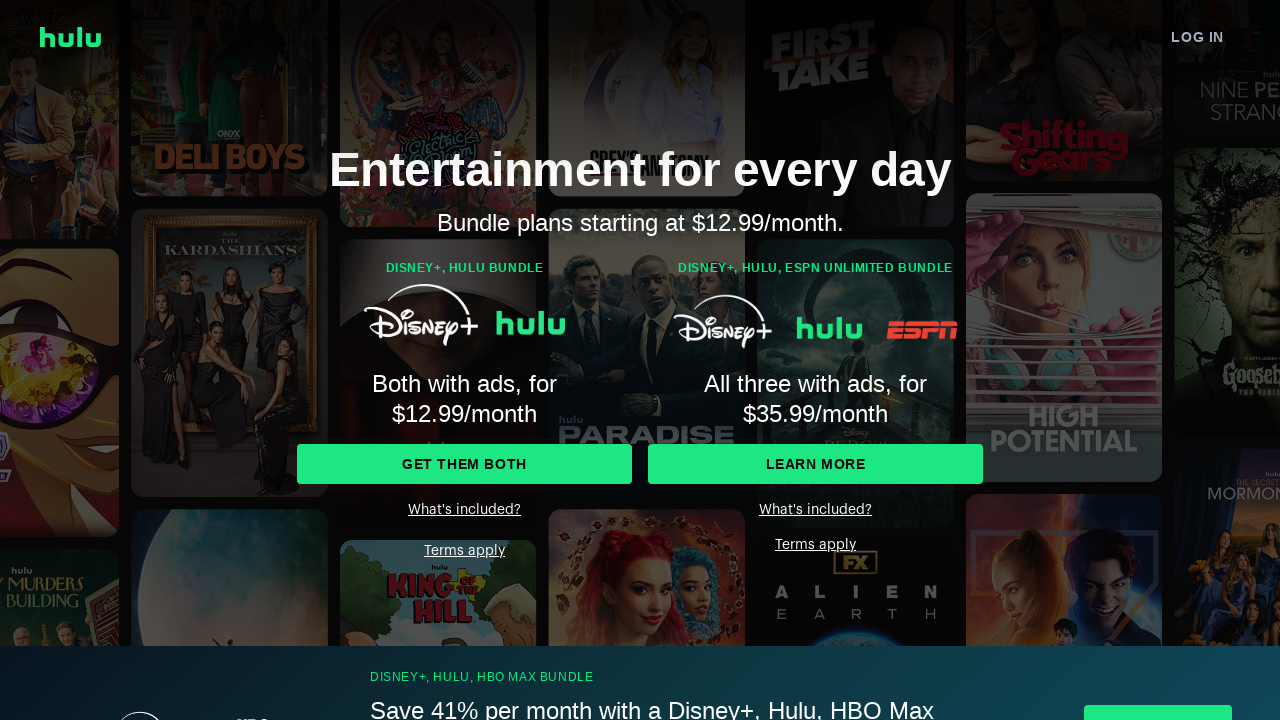

Executed scroll script to scroll from top to bottom and back to top
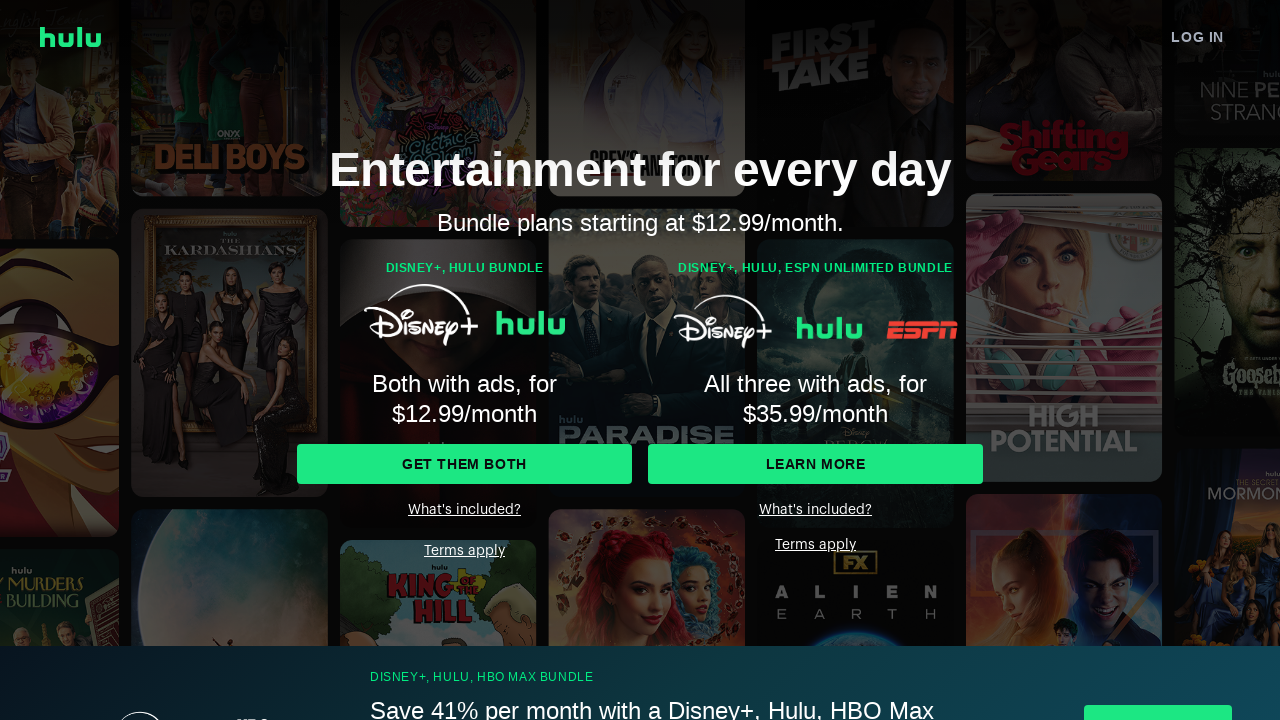

Scroll animation completed - page scrolled to bottom and back to top
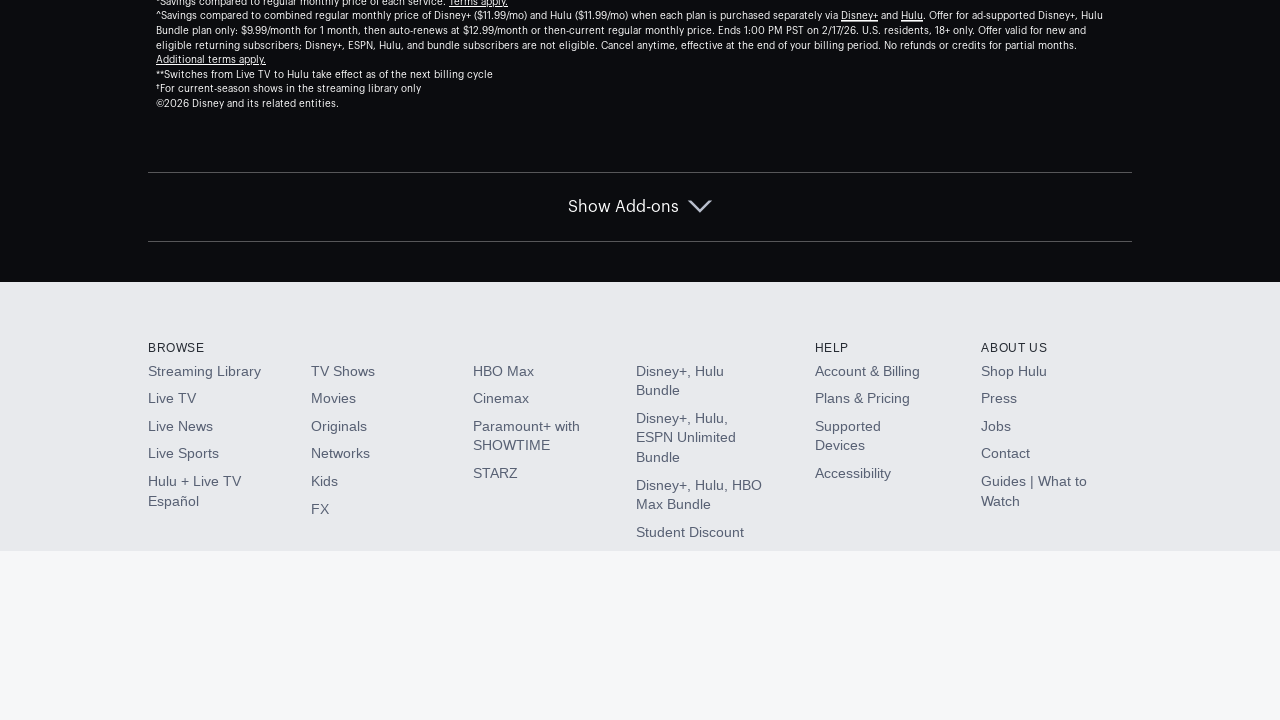

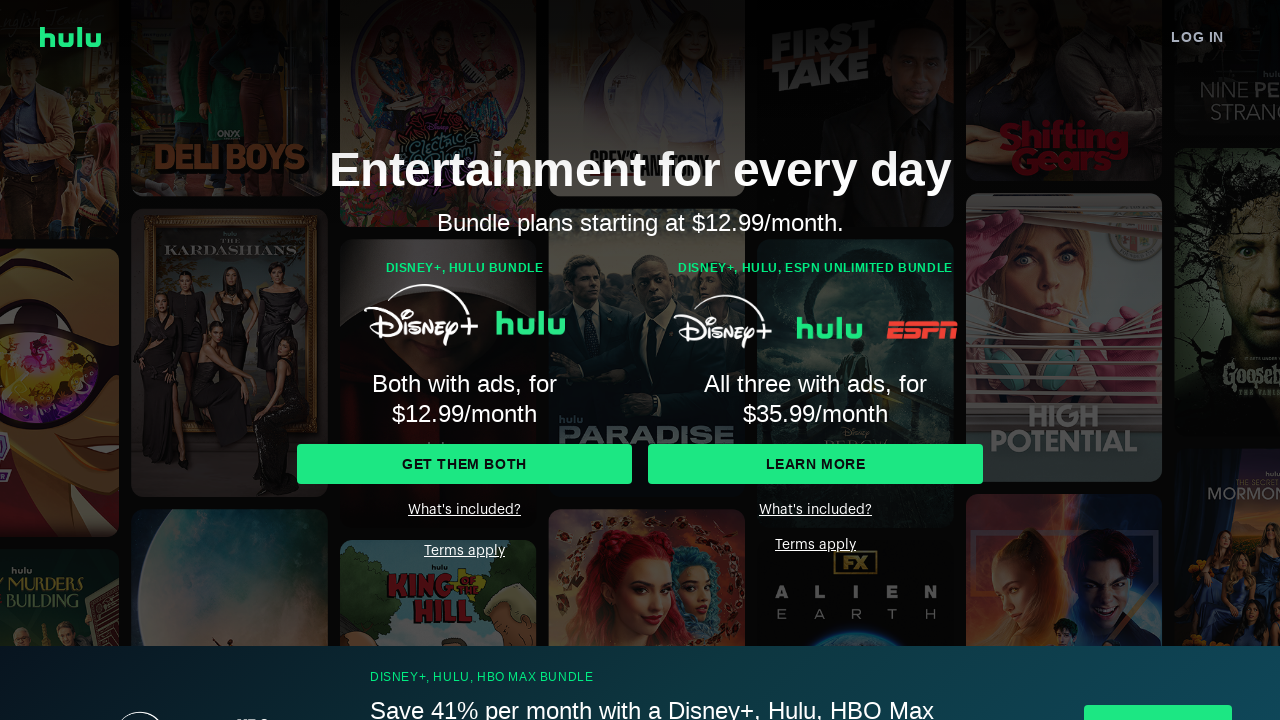